Tests the Car Loan EMI calculator by navigating to the car loan tab, entering loan amount, interest rate, and tenure, then verifying the calculated EMI, interest, and total payment amounts

Starting URL: https://emicalculator.net/

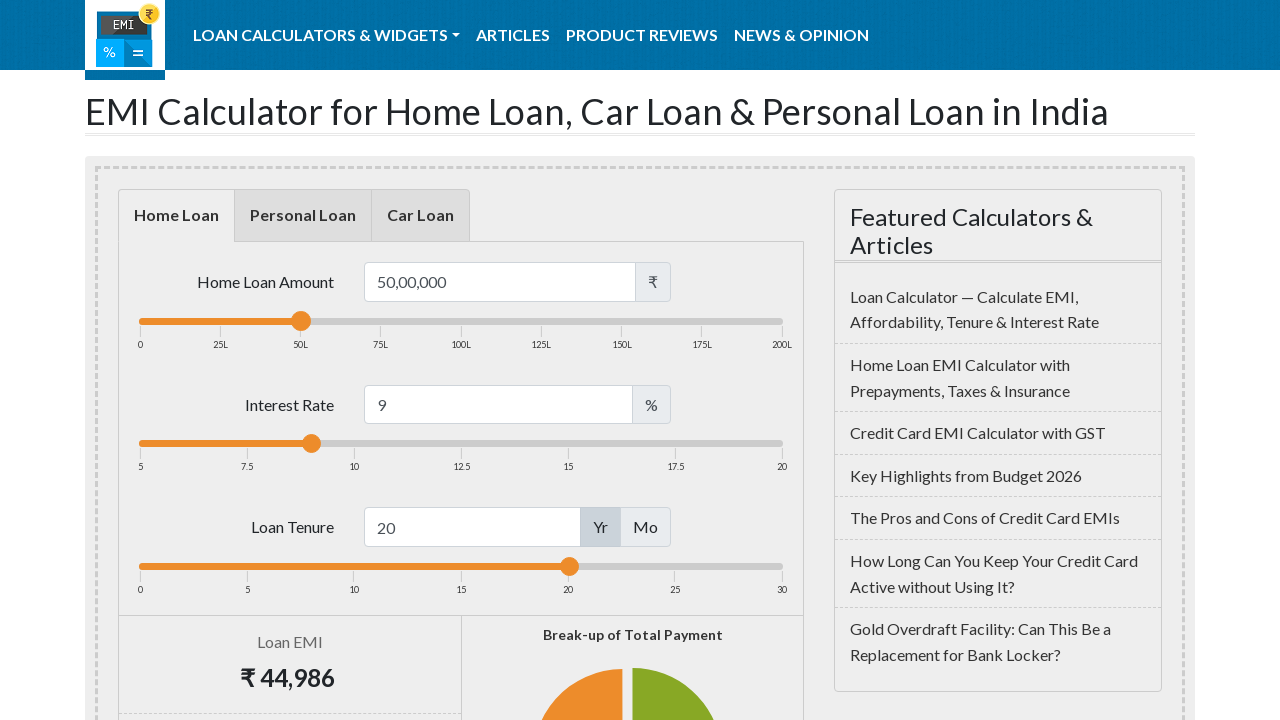

Clicked on Car Loan tab at (420, 216) on //*[@id="car-loan"]/a
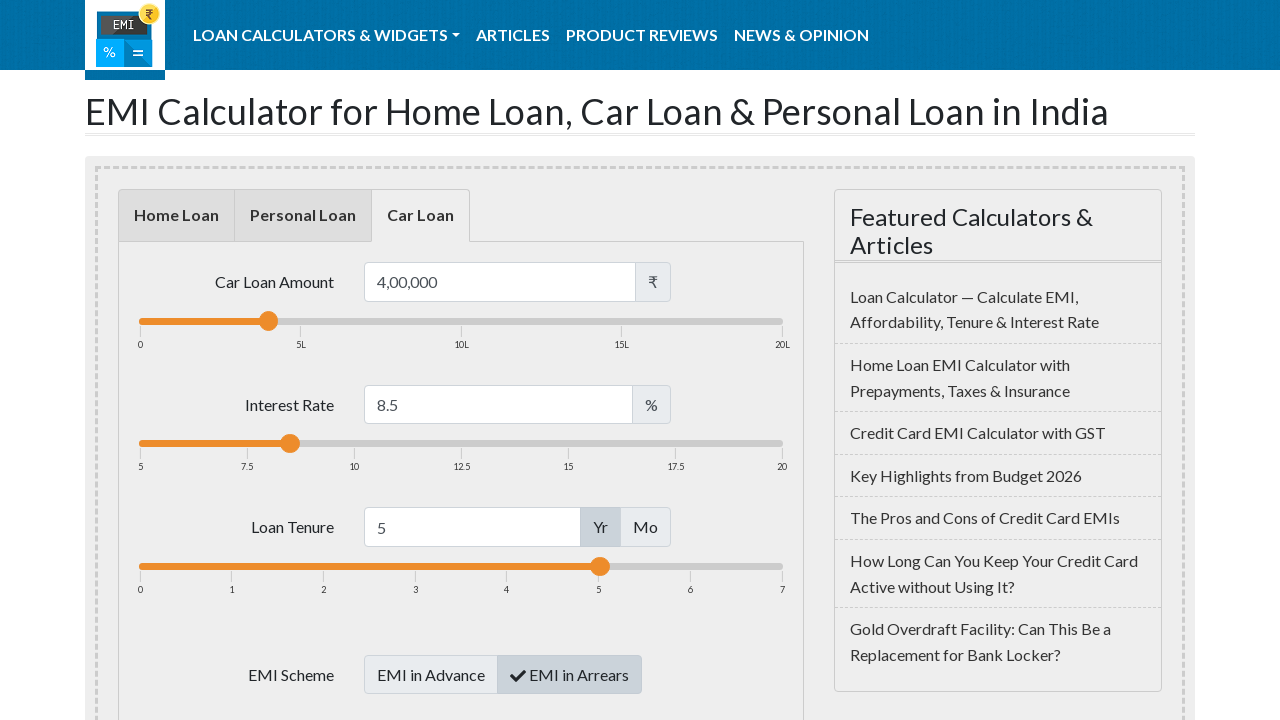

Located loan amount input field
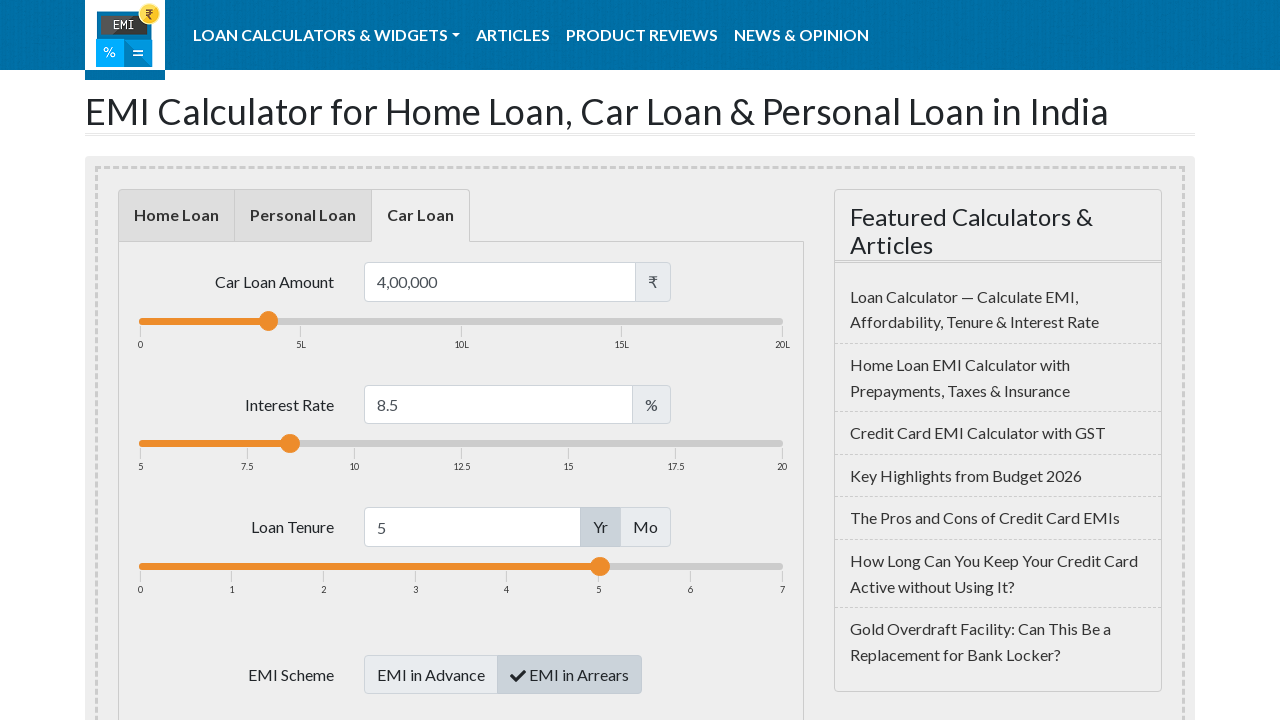

Clicked on loan amount field at (500, 282) on #loanamount
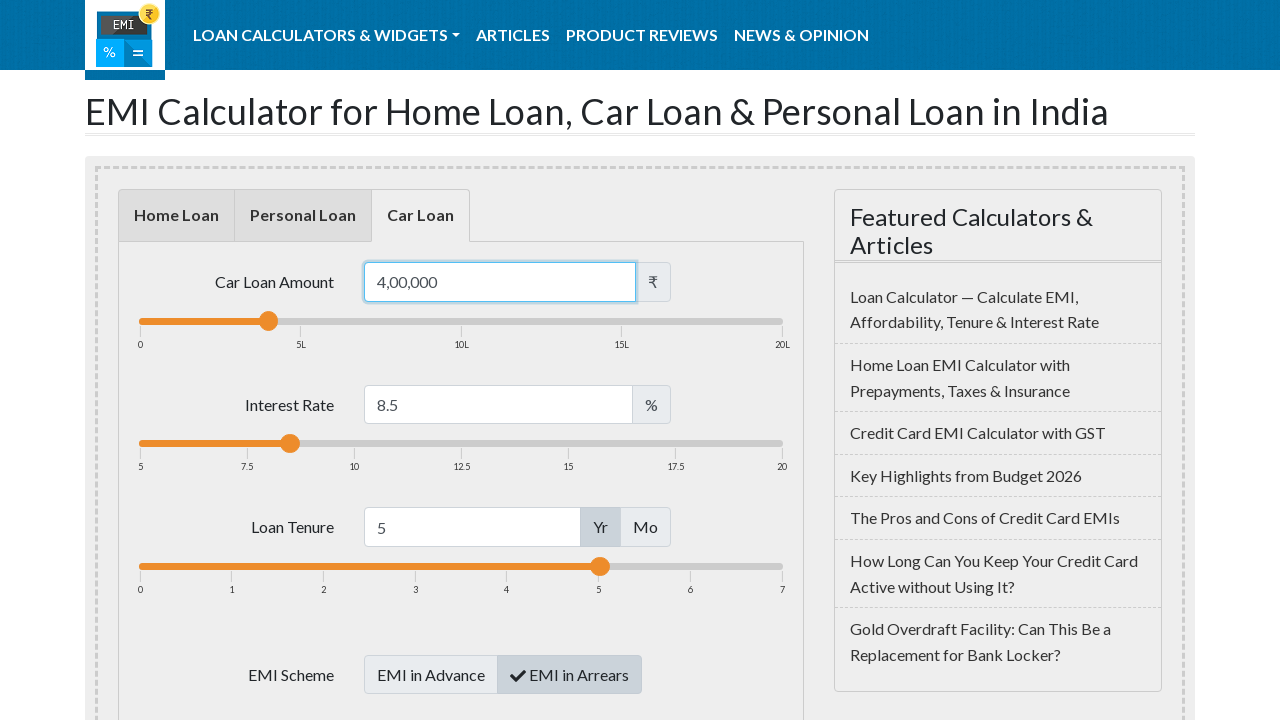

Selected all text in loan amount field on #loanamount
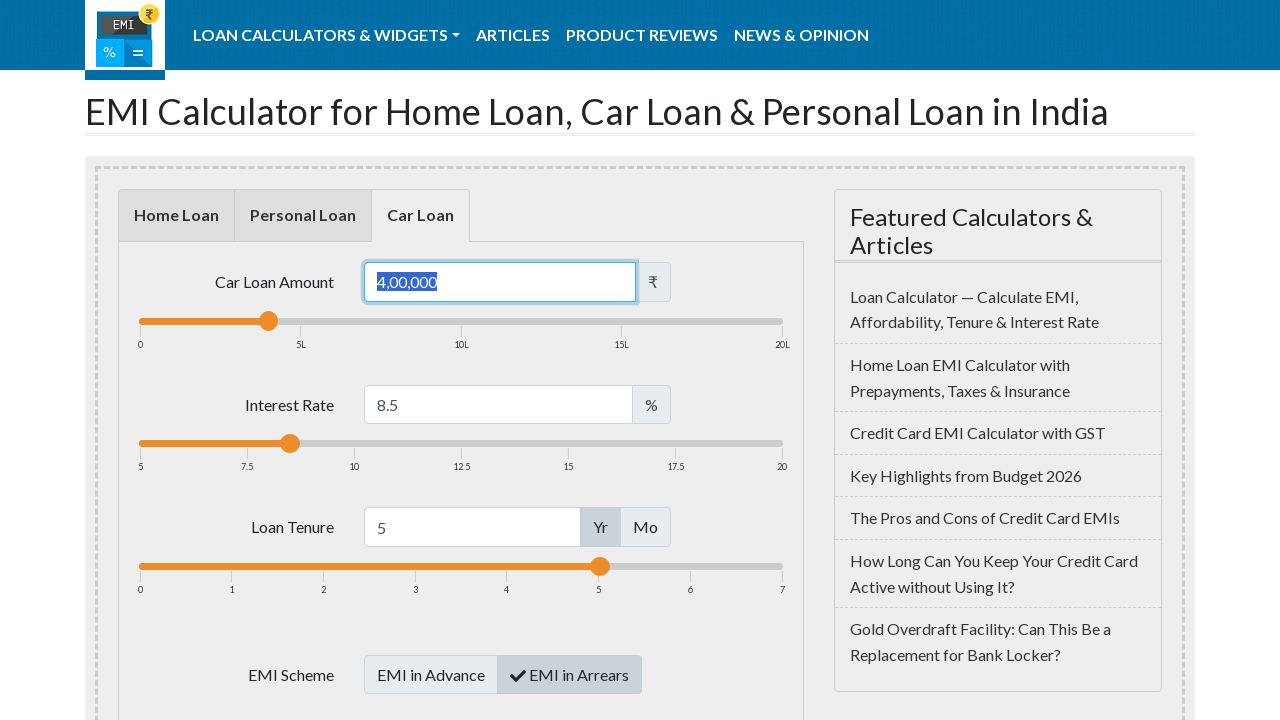

Deleted existing text in loan amount field on #loanamount
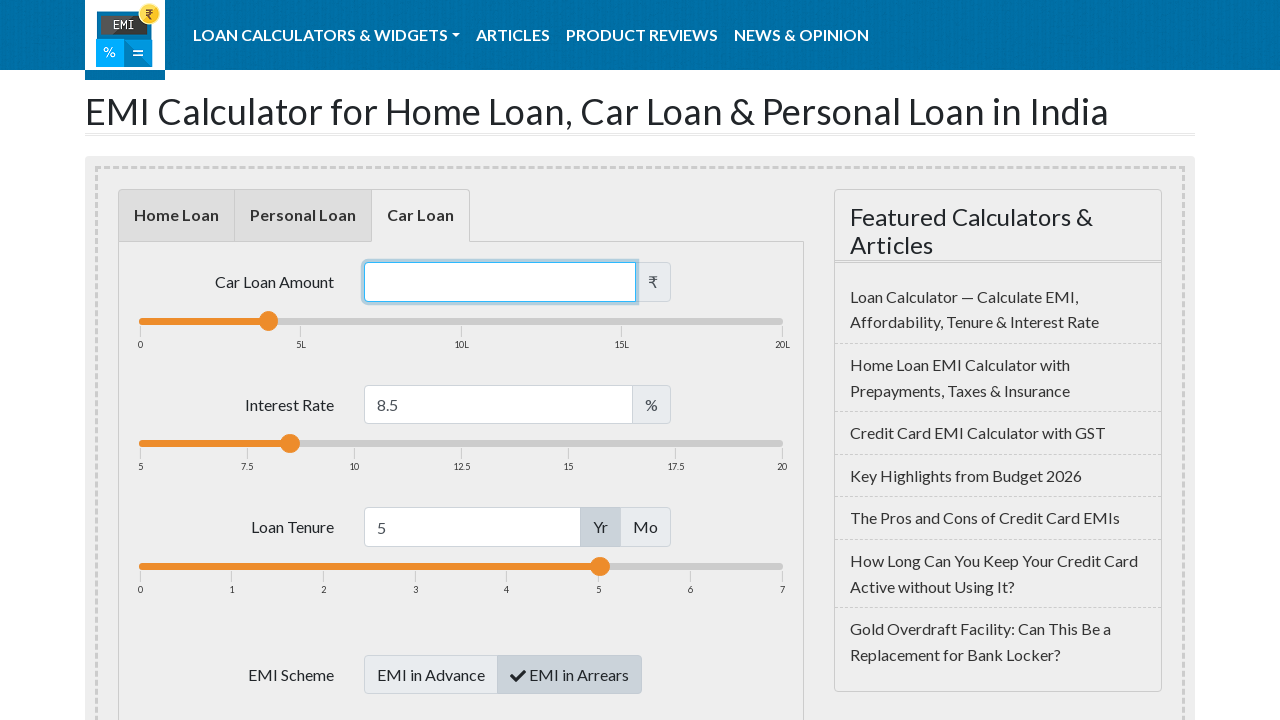

Entered loan amount of 750000 on #loanamount
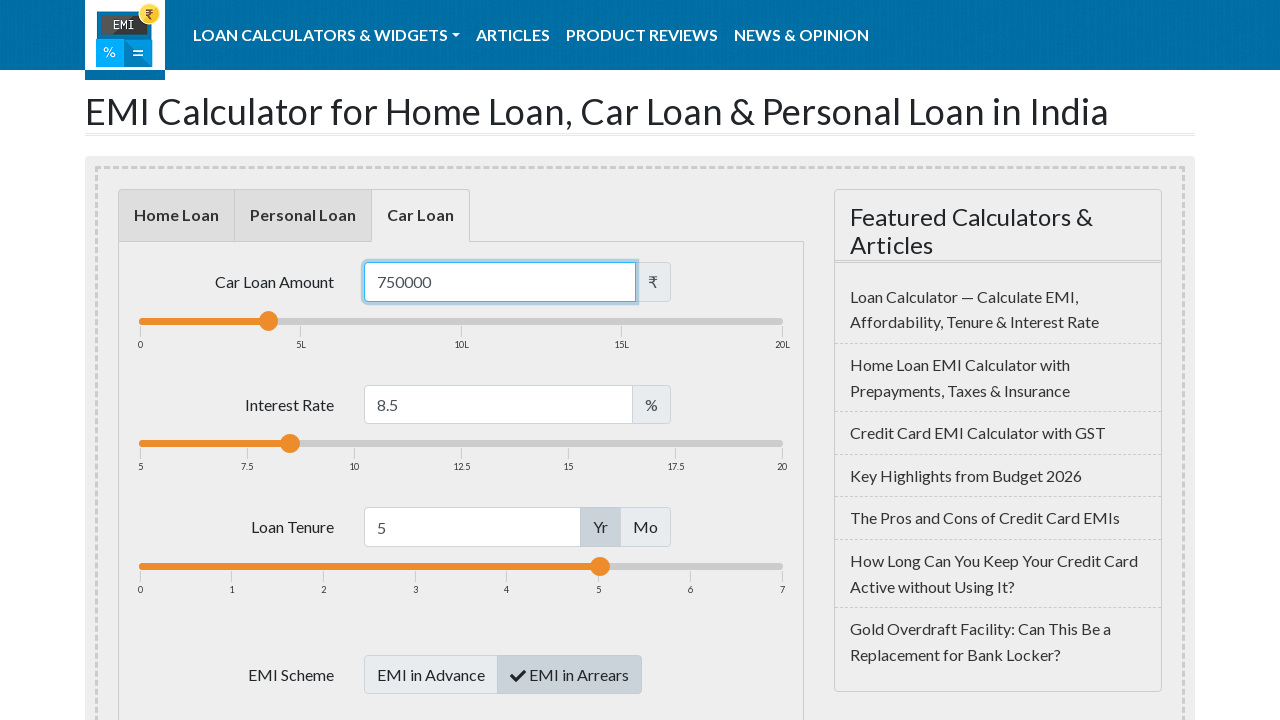

Located loan interest input field
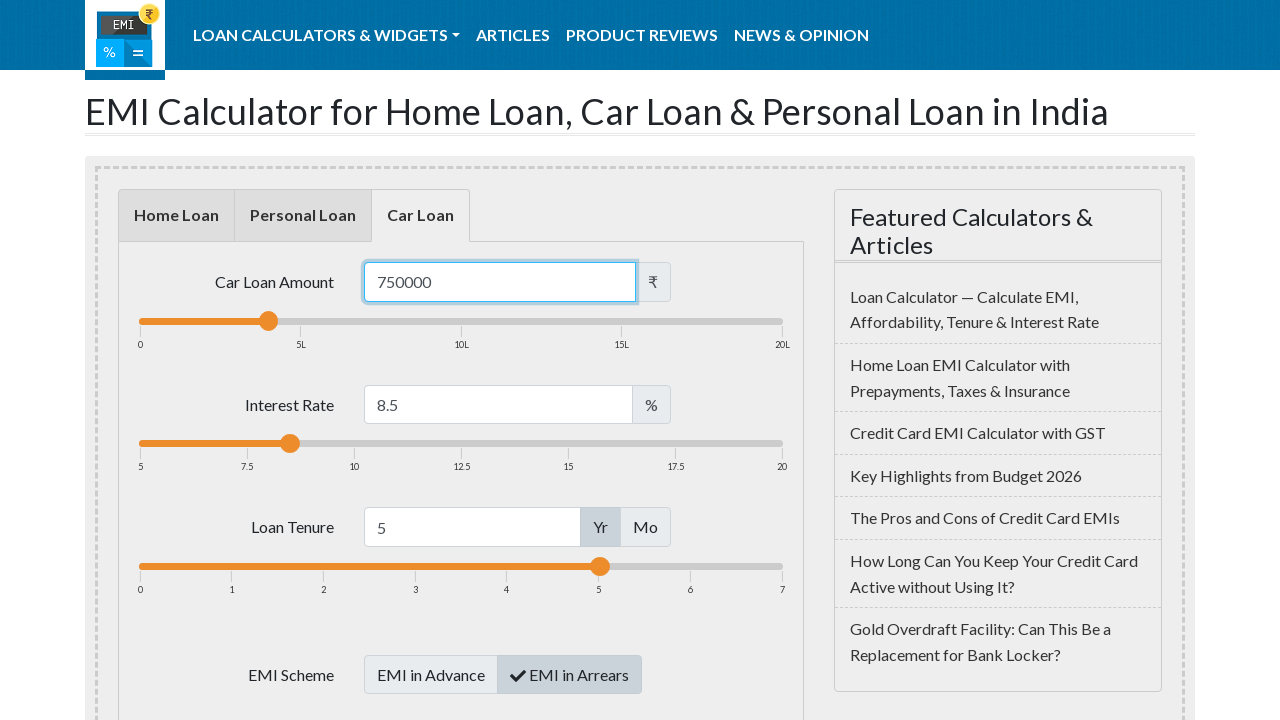

Clicked on loan interest field at (498, 404) on #loaninterest
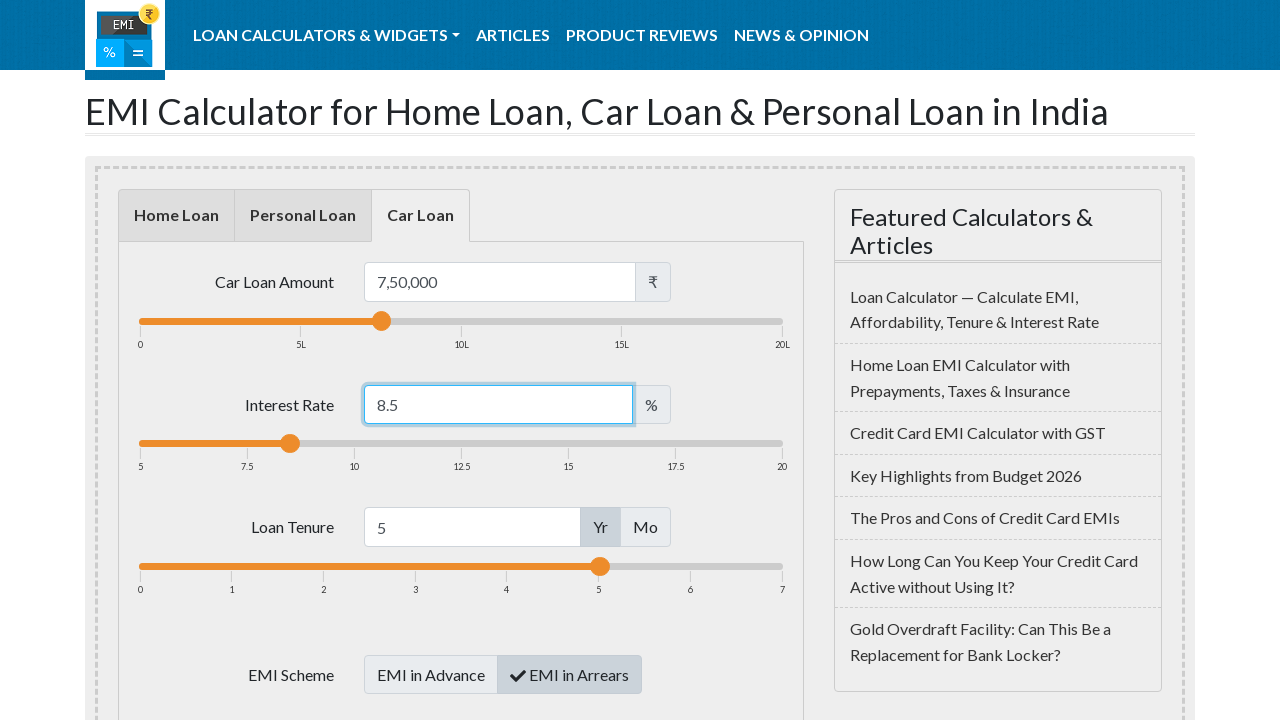

Selected all text in loan interest field on #loaninterest
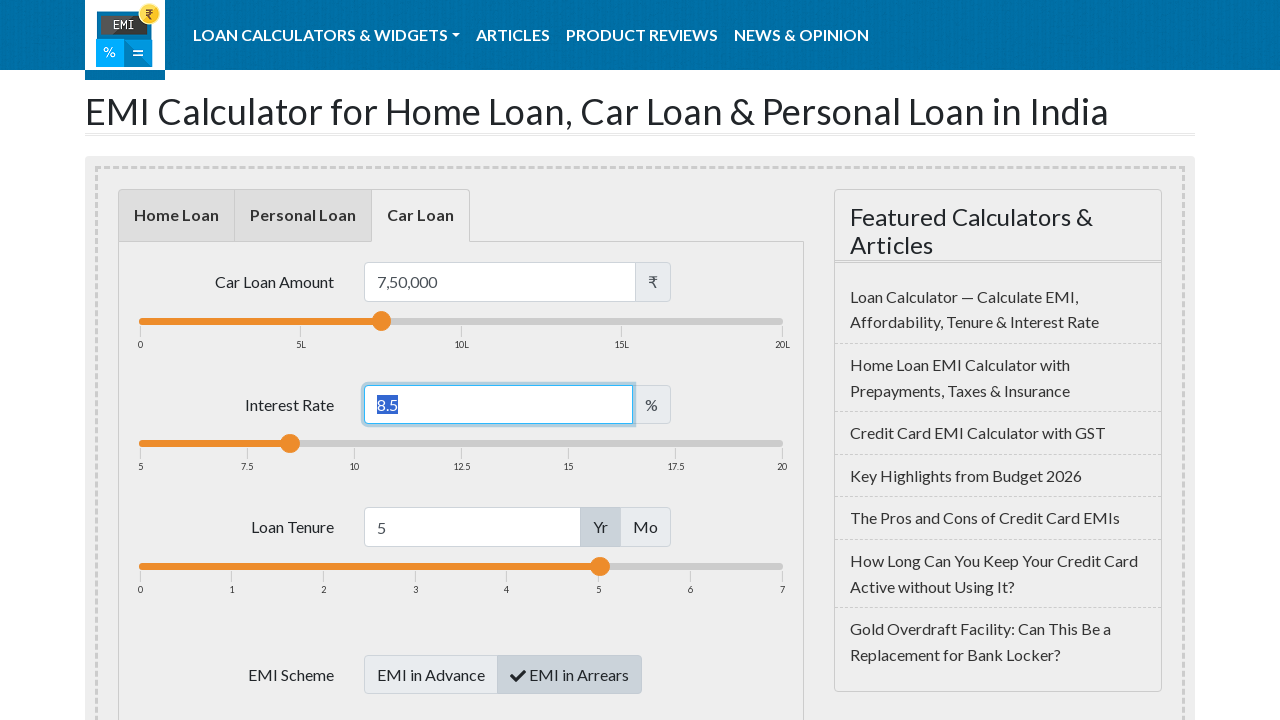

Deleted existing text in loan interest field on #loaninterest
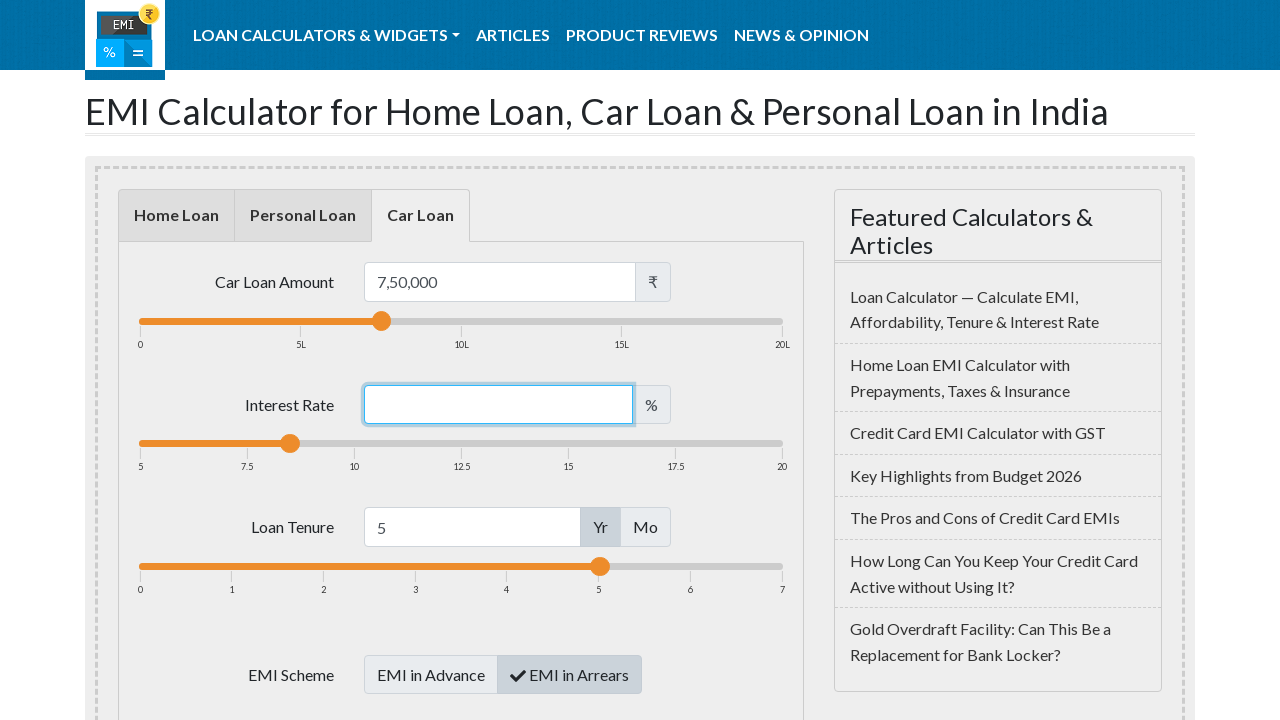

Entered interest rate of 8.75% on #loaninterest
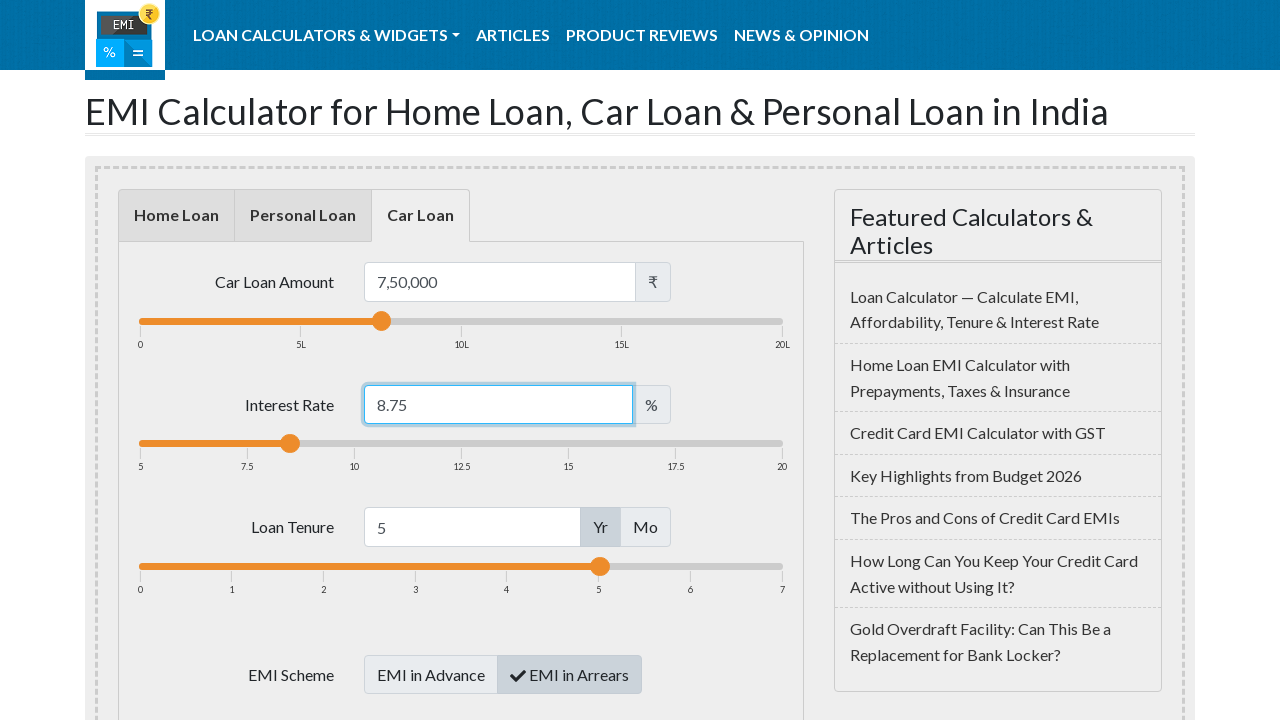

Located loan term input field
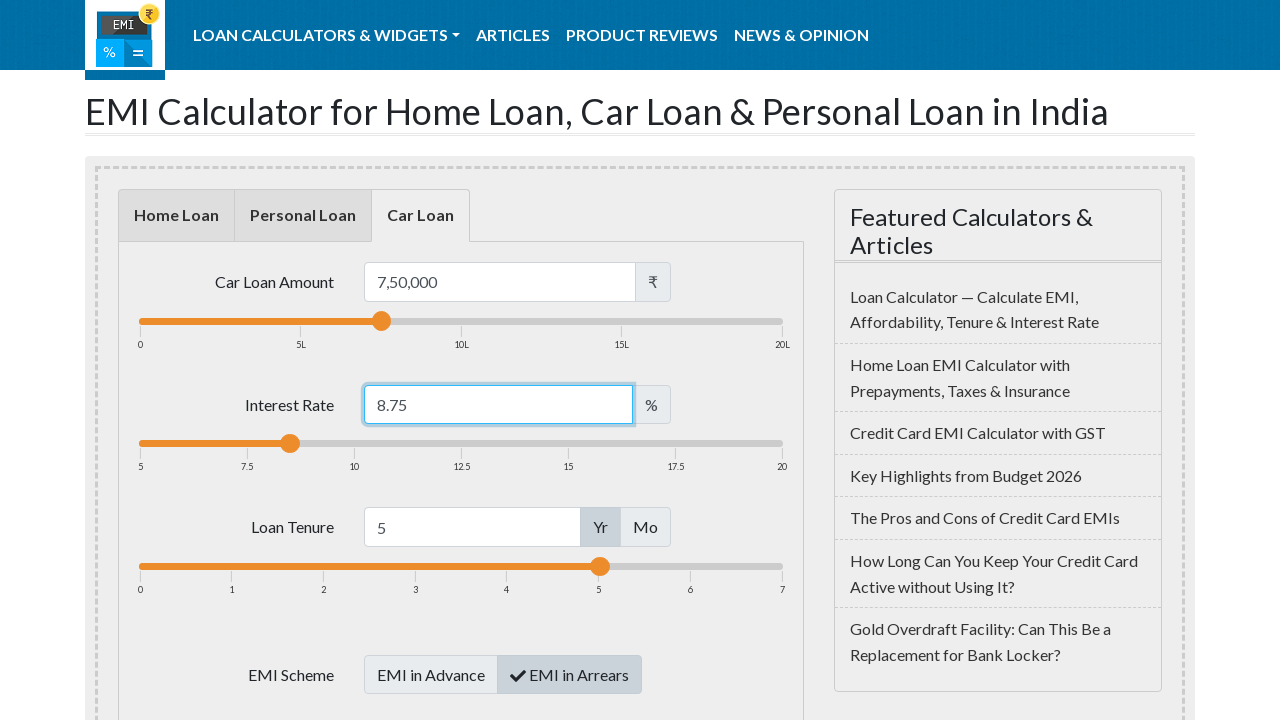

Clicked on loan term field at (472, 527) on #loanterm
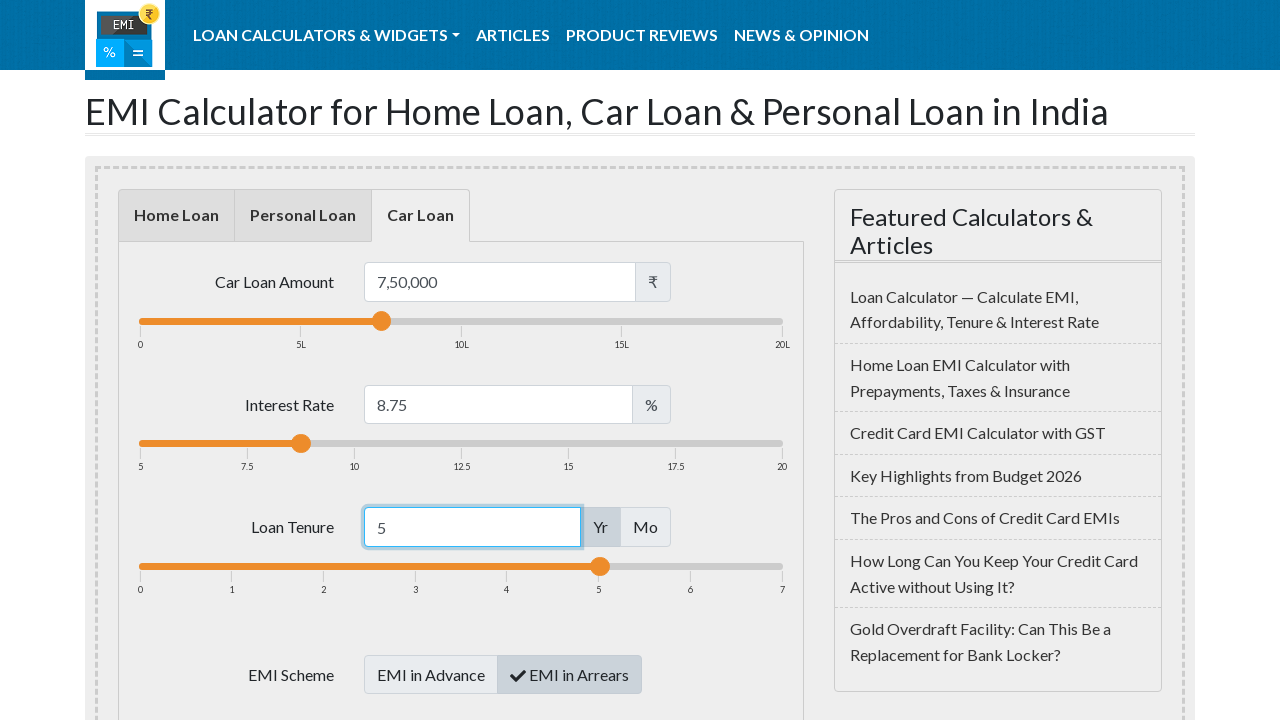

Selected all text in loan term field on #loanterm
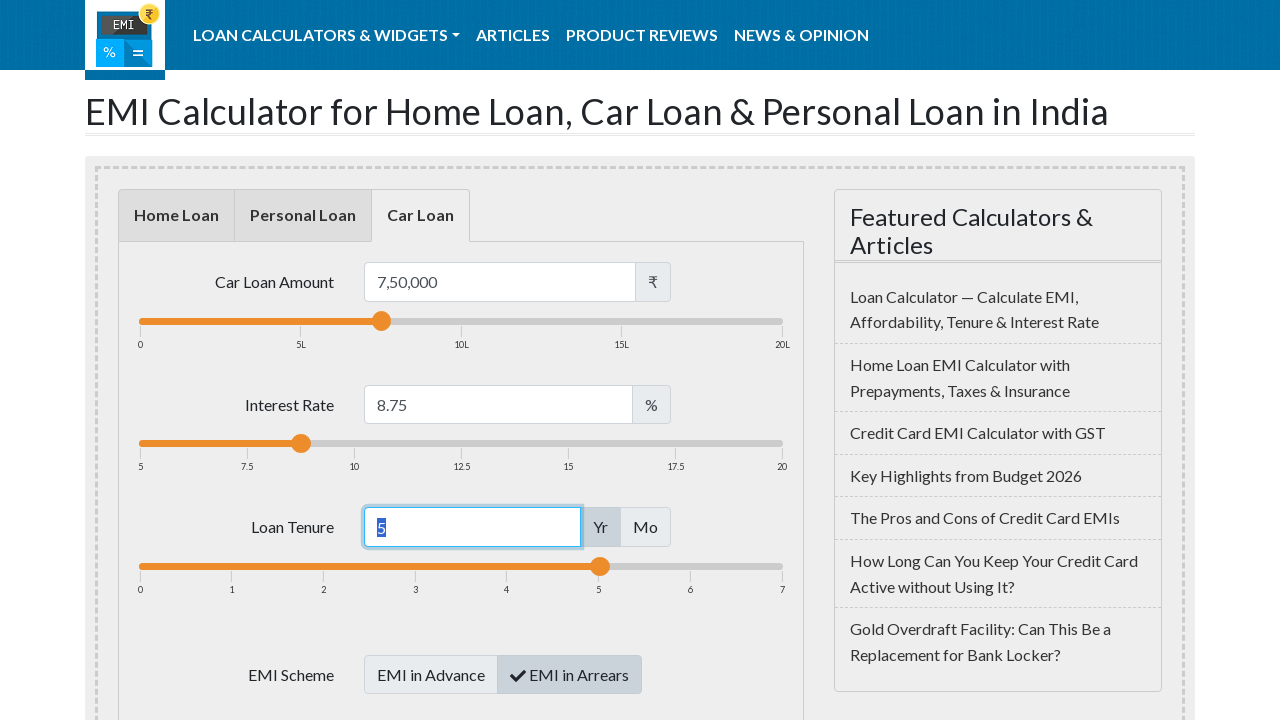

Deleted existing text in loan term field on #loanterm
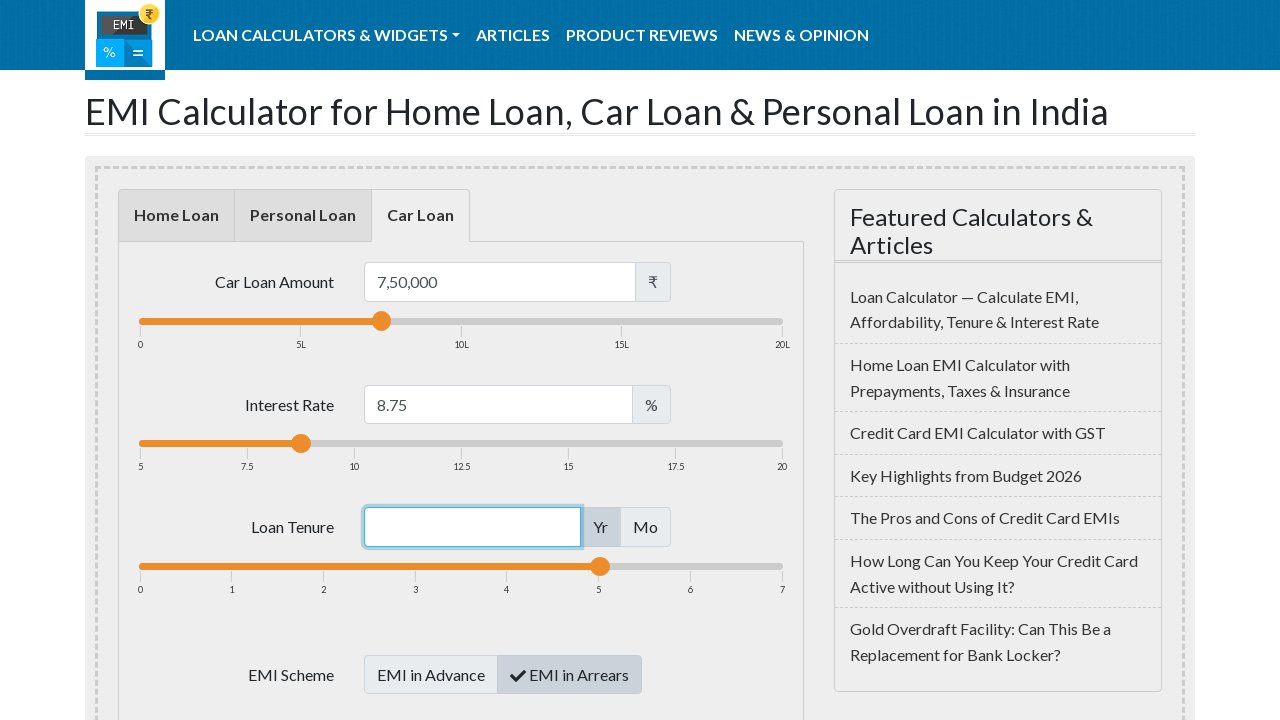

Entered loan tenure of 7 years on #loanterm
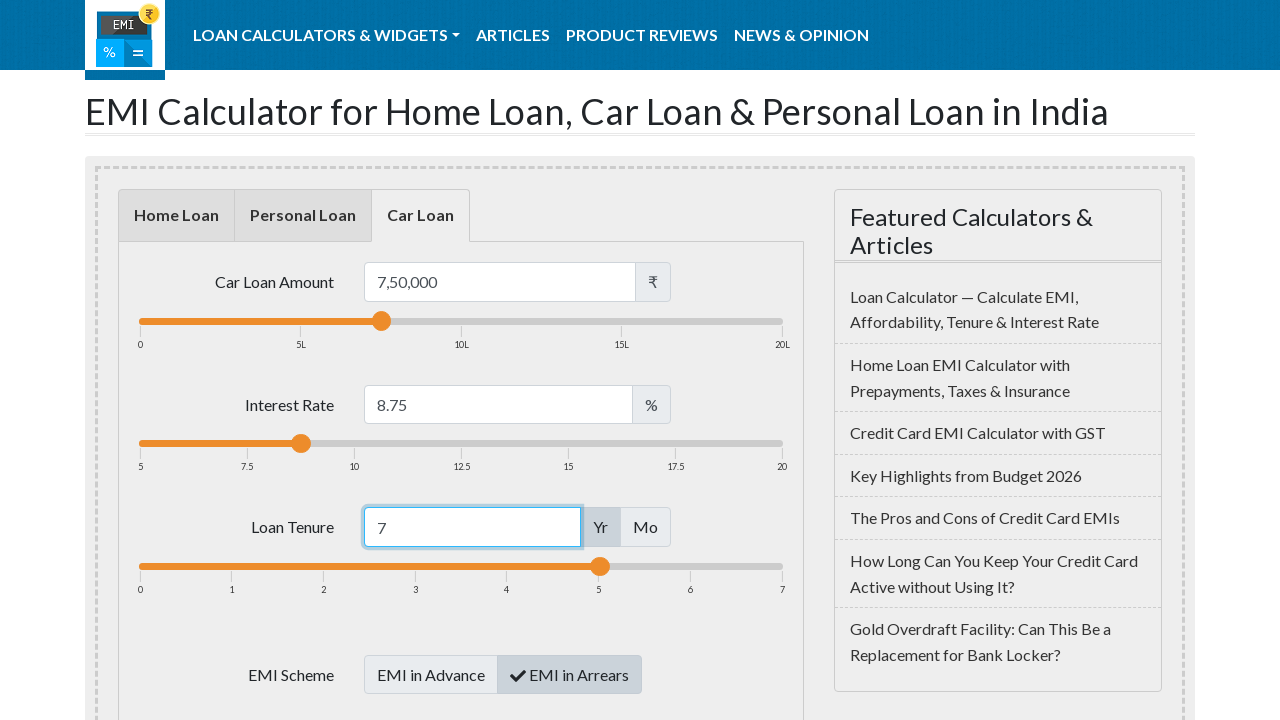

Pressed Enter to submit calculation on #loanterm
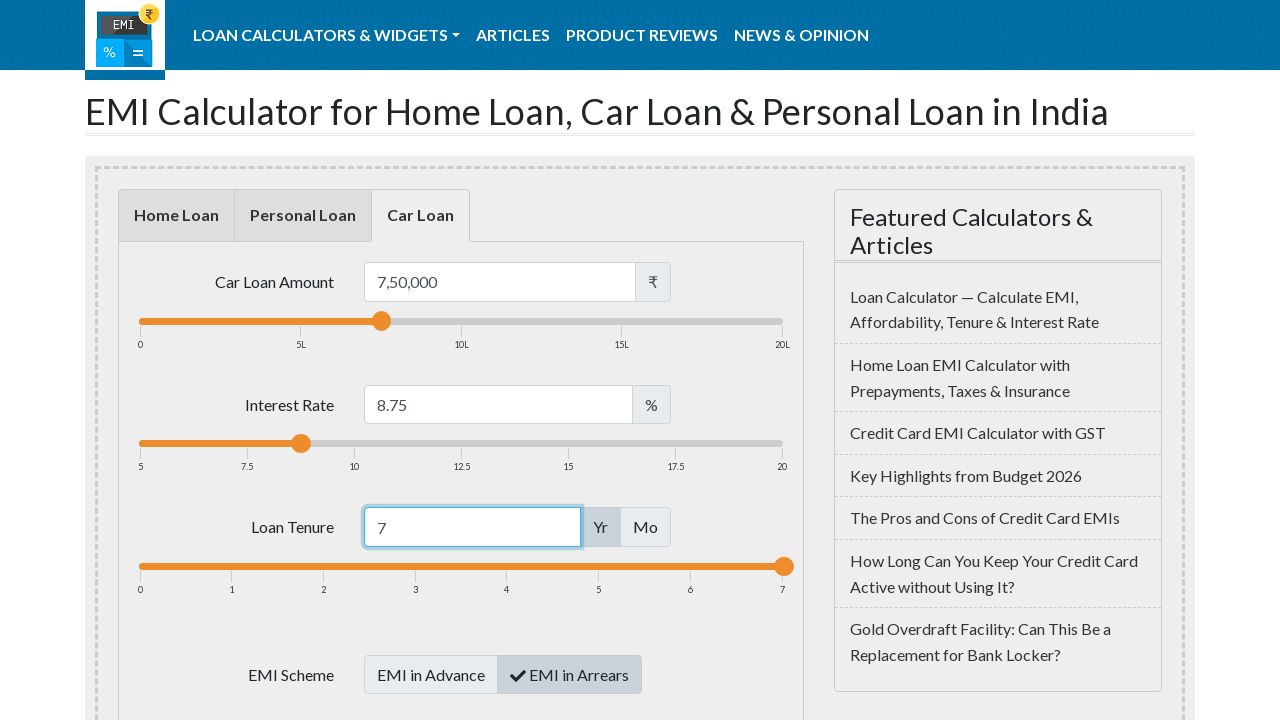

EMI calculation results loaded successfully
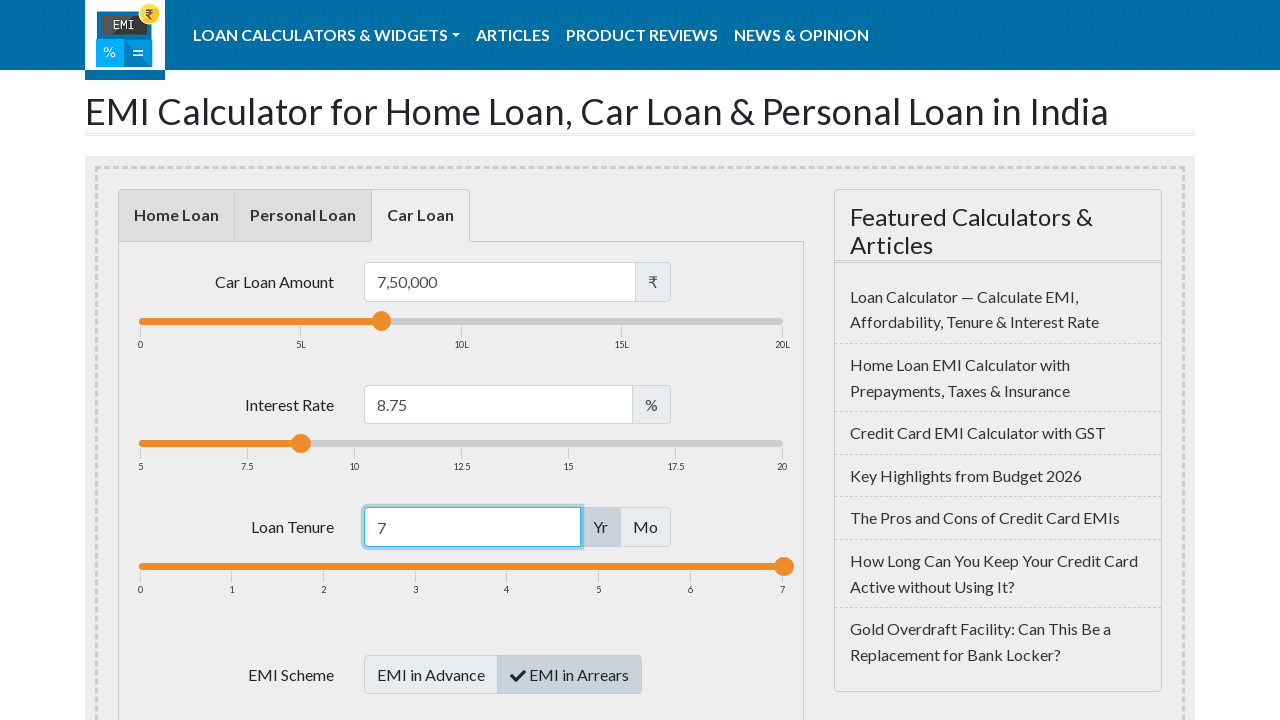

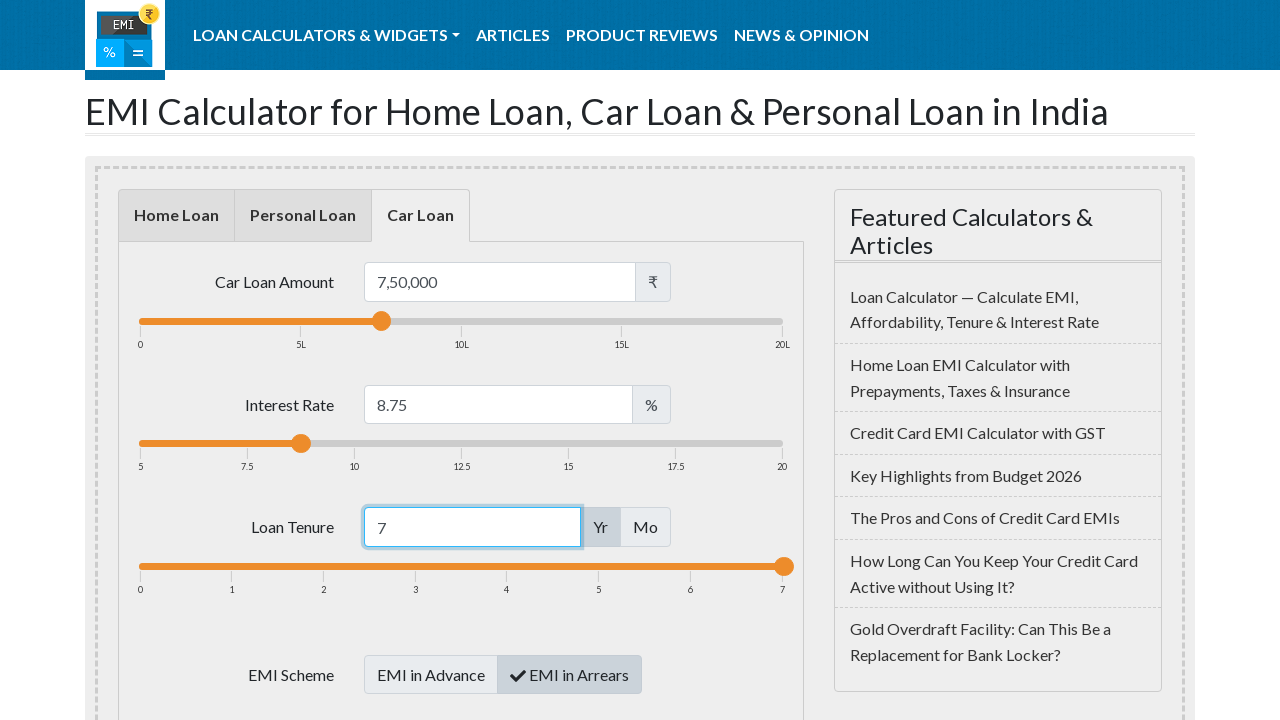